Navigates to a CRM application page and clicks on the "Forgot Password?" link to test fluent wait functionality

Starting URL: https://classic.crmpro.com/index.html

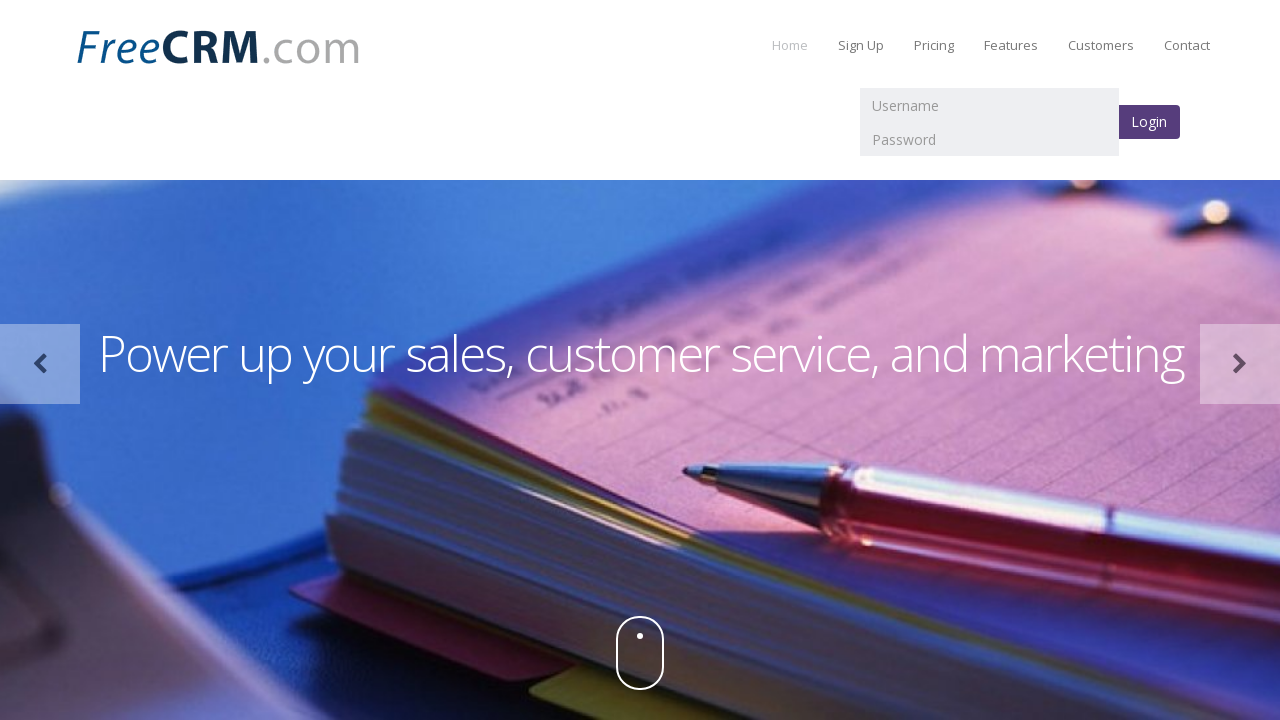

Navigated to CRM Pro application page
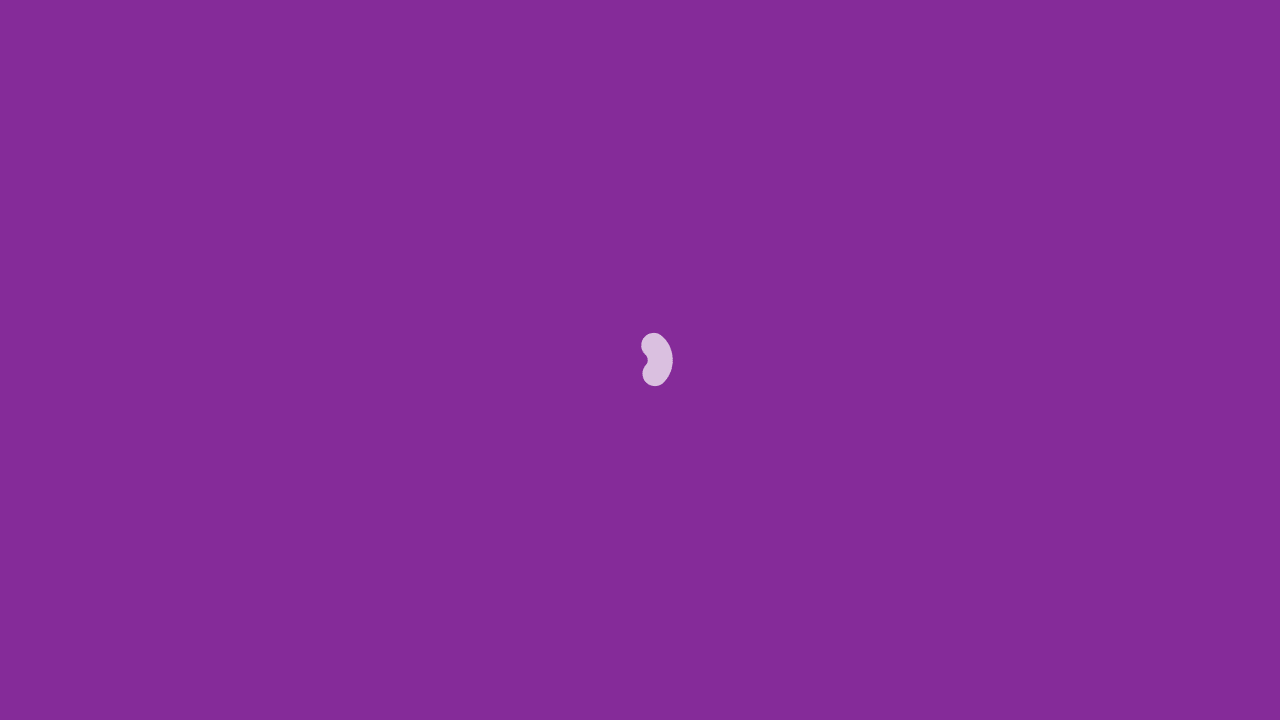

Clicked on 'Forgot Password?' link to test fluent wait functionality at (124, 711) on a:text('Forgot Password?')
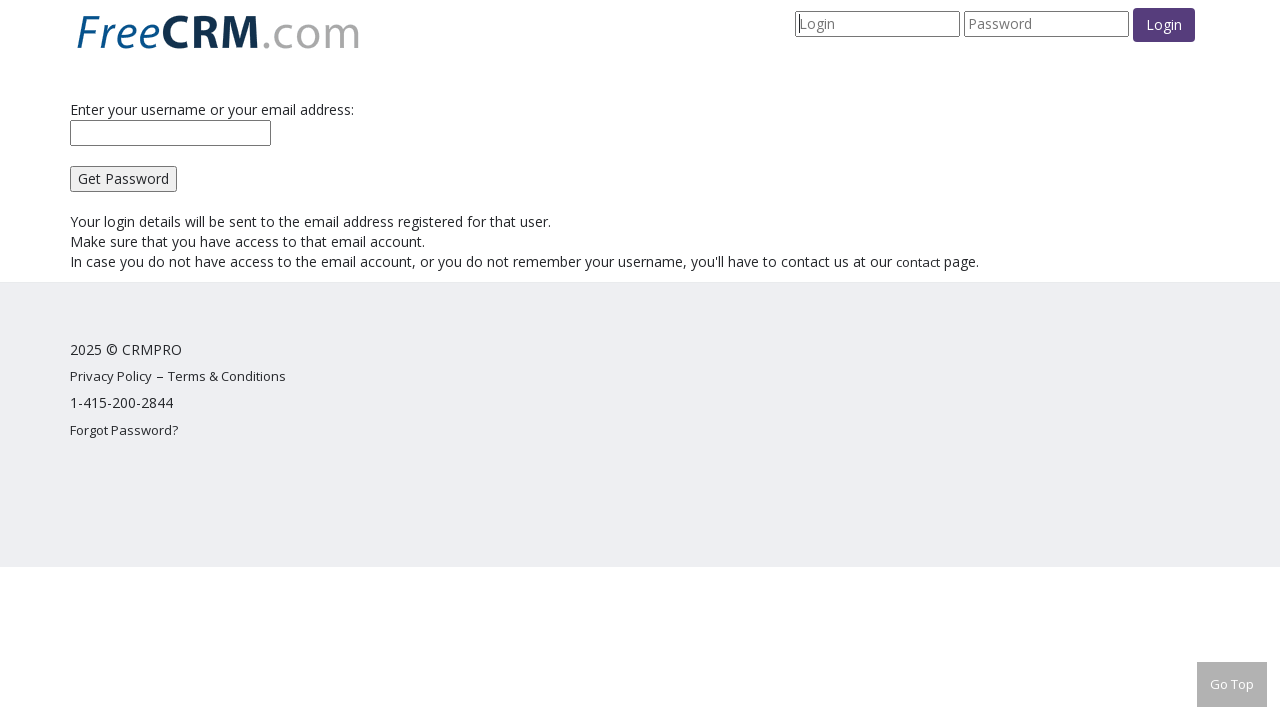

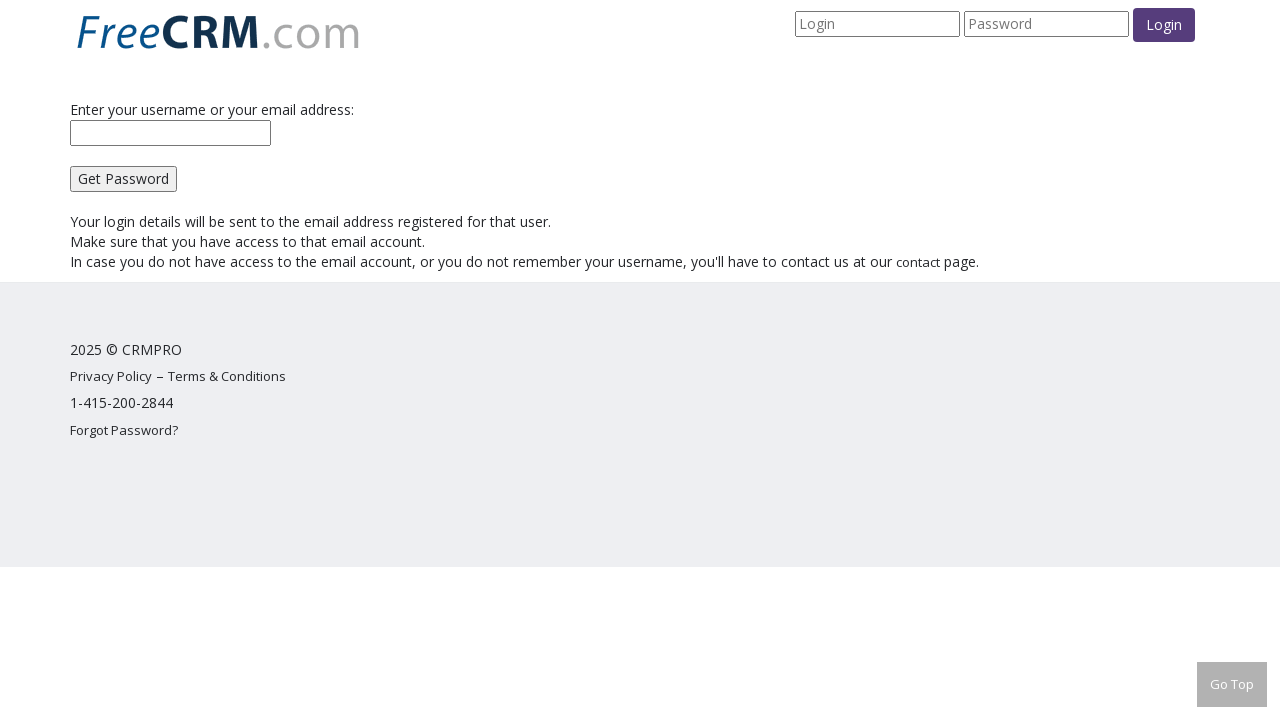